Tests drag and drop functionality using direct drag and drop from source to target element

Starting URL: https://jqueryui.com/droppable/

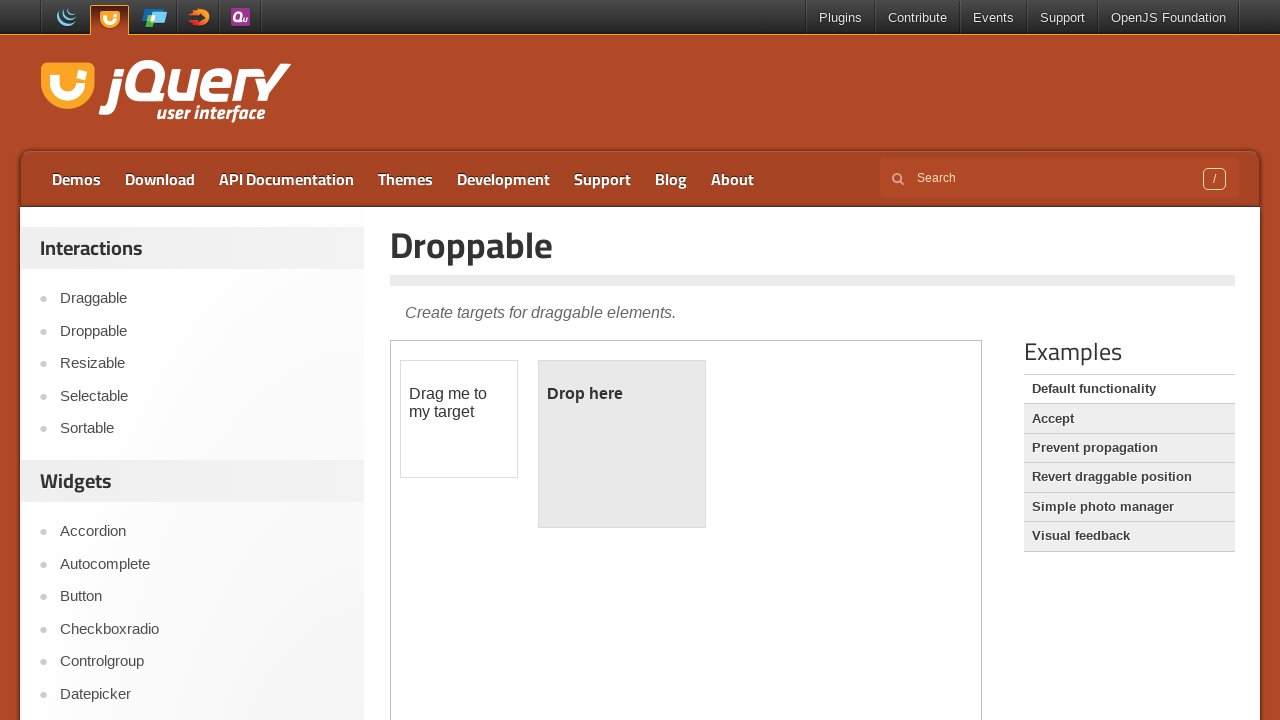

Located iframe containing drag and drop demo
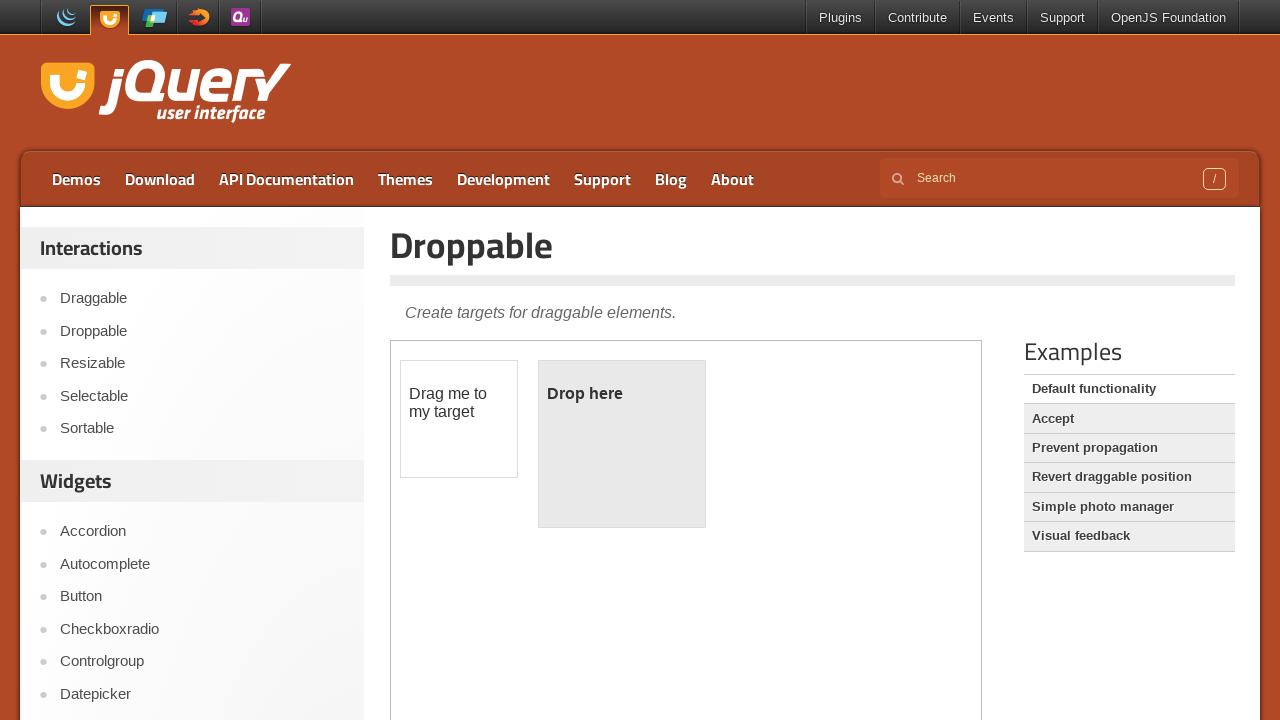

Located draggable source element
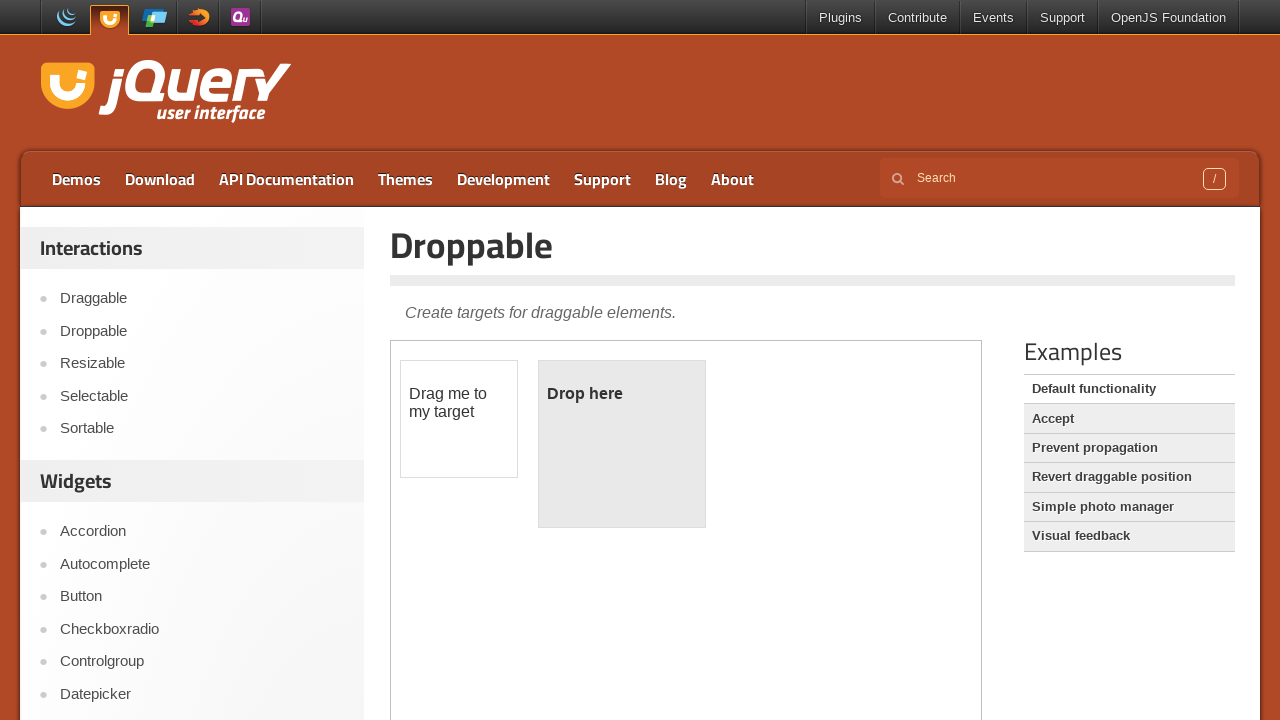

Located droppable target element
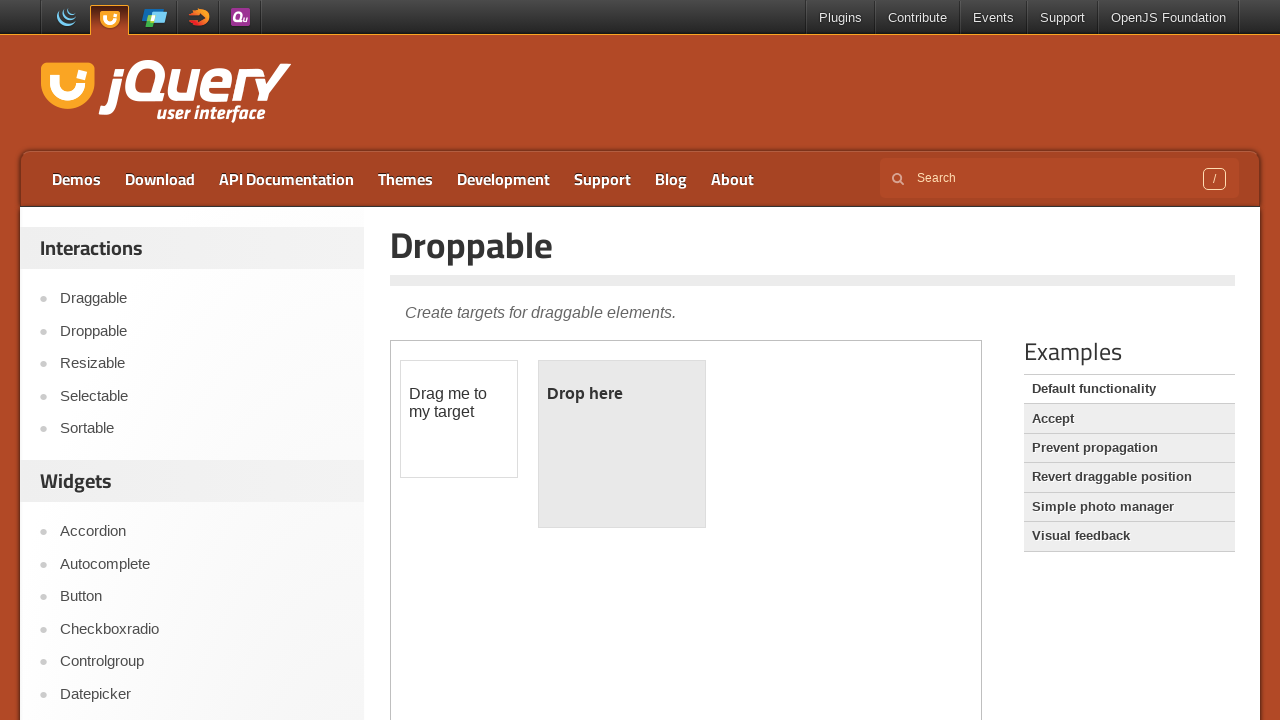

Dragged source element onto target element at (622, 444)
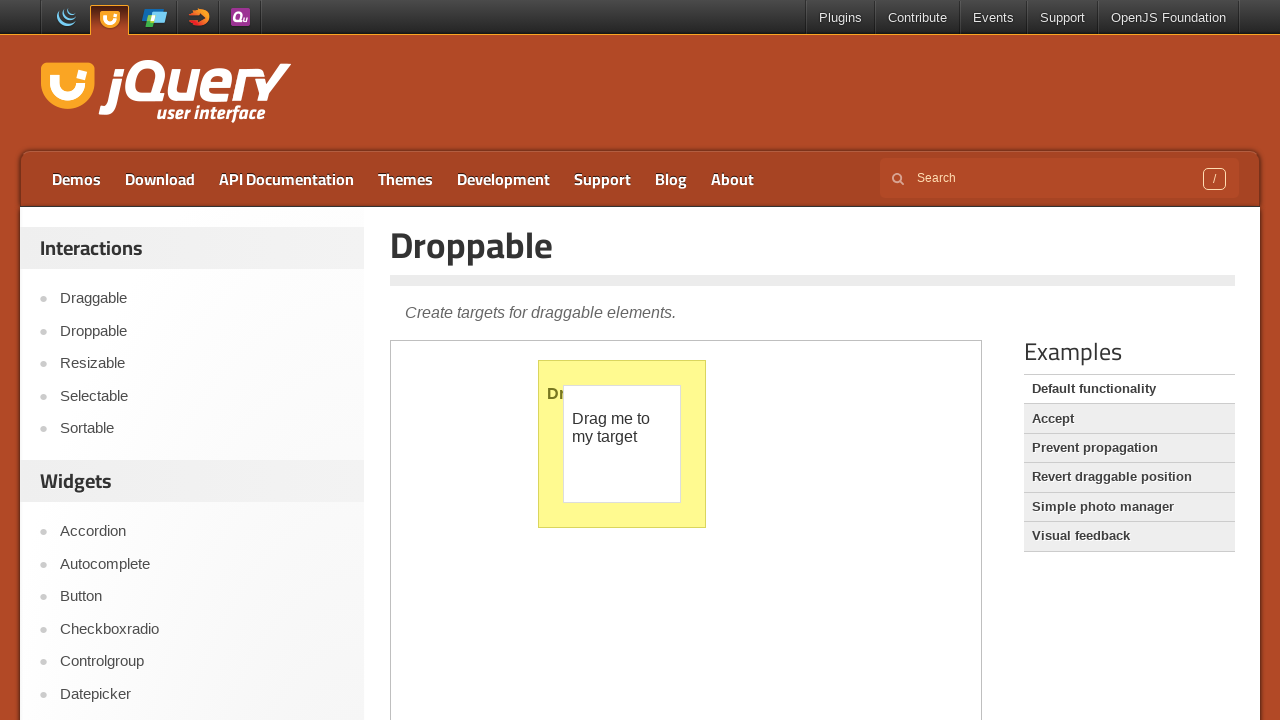

Retrieved text content from droppable area to verify successful drop
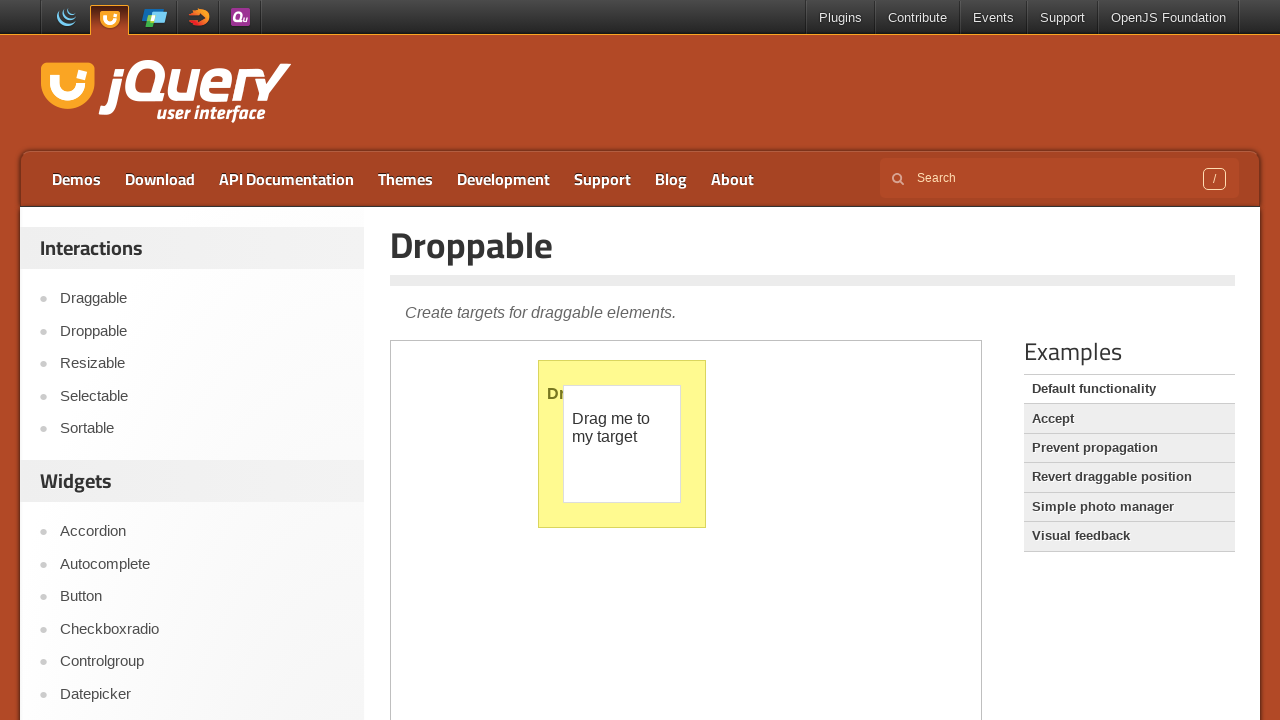

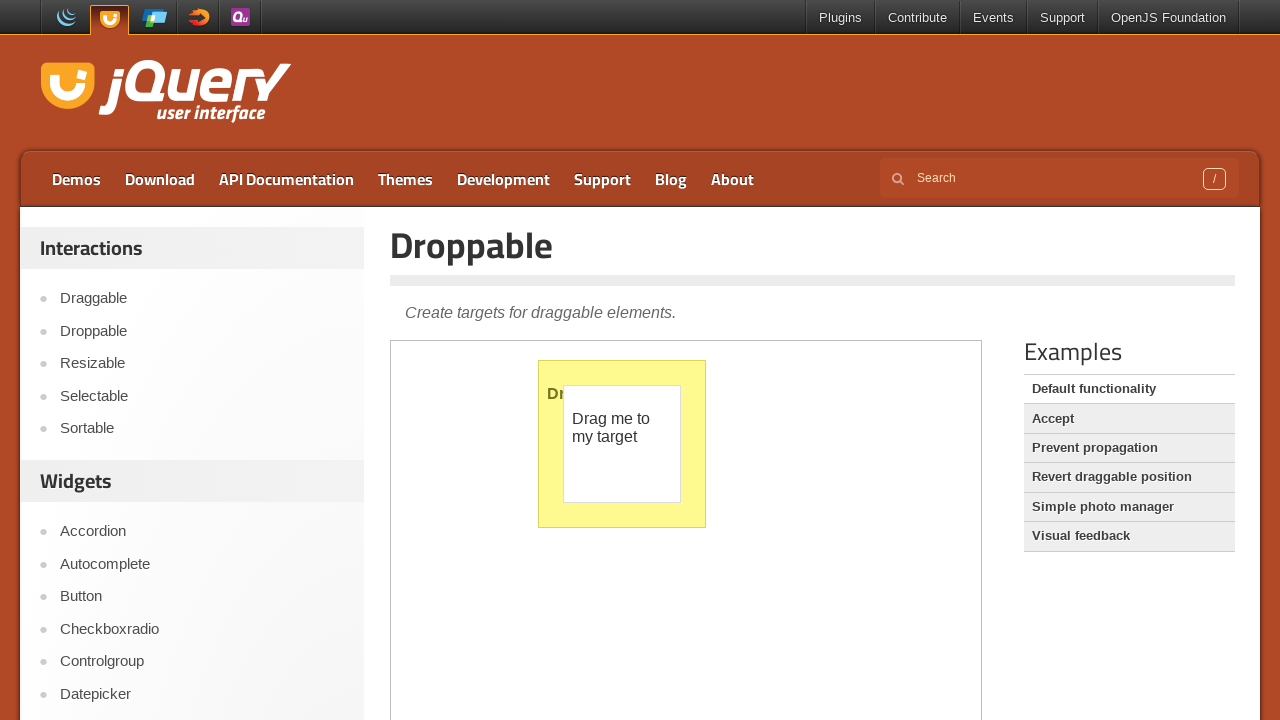